Tests login functionality with incorrect credentials, captures error message, and navigates to forgot password page to fill in name field

Starting URL: https://rahulshettyacademy.com/locatorspractice/

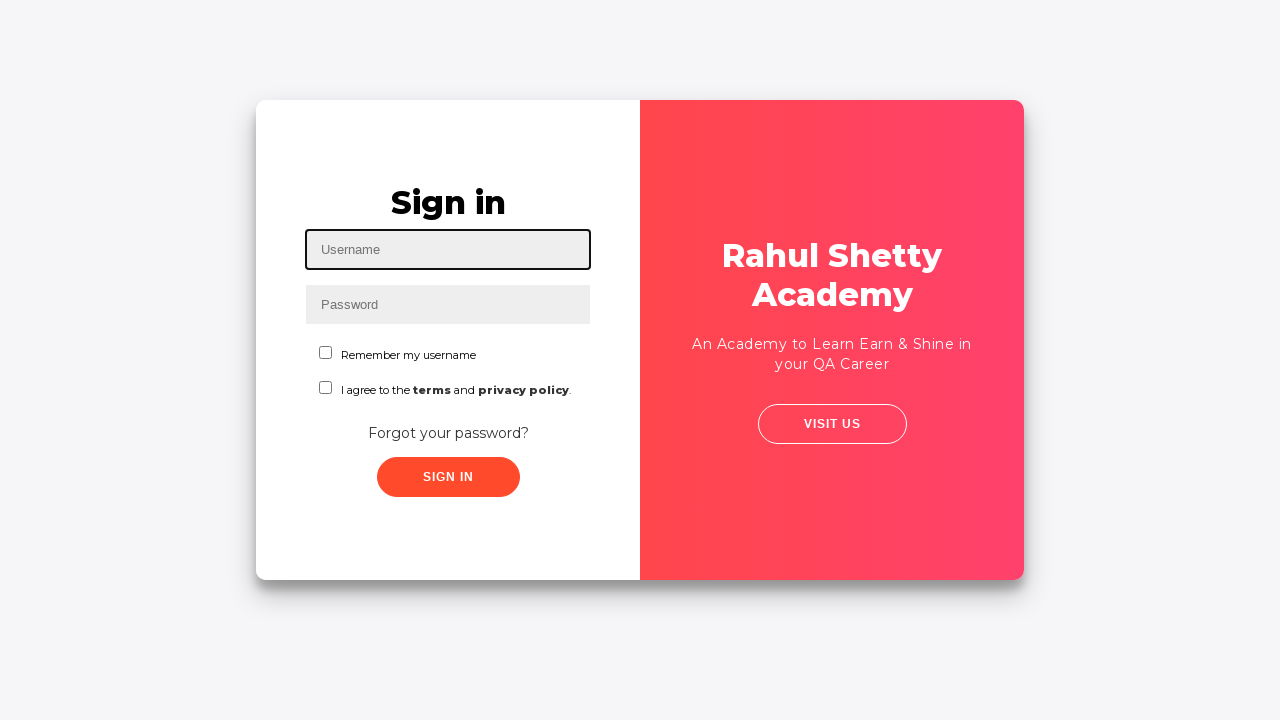

Filled username field with 'rahul' on #inputUsername
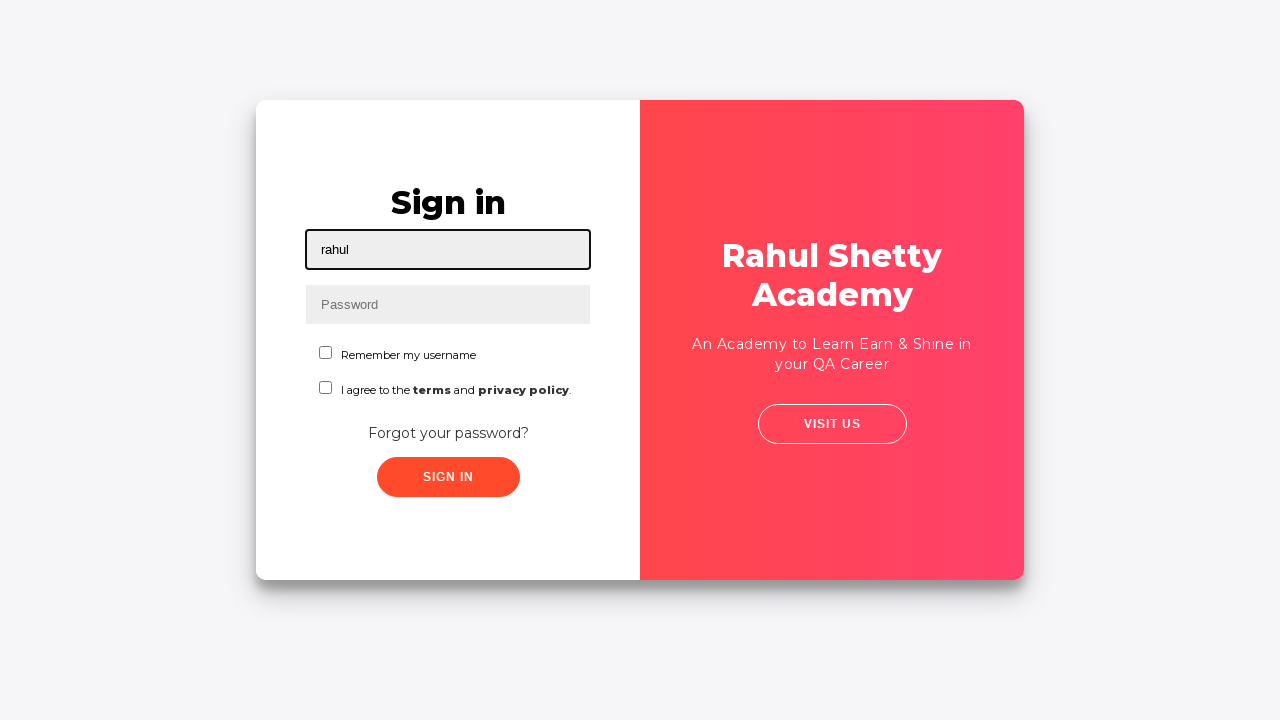

Filled password field with incorrect password 'hello123' on input[name='inputPassword']
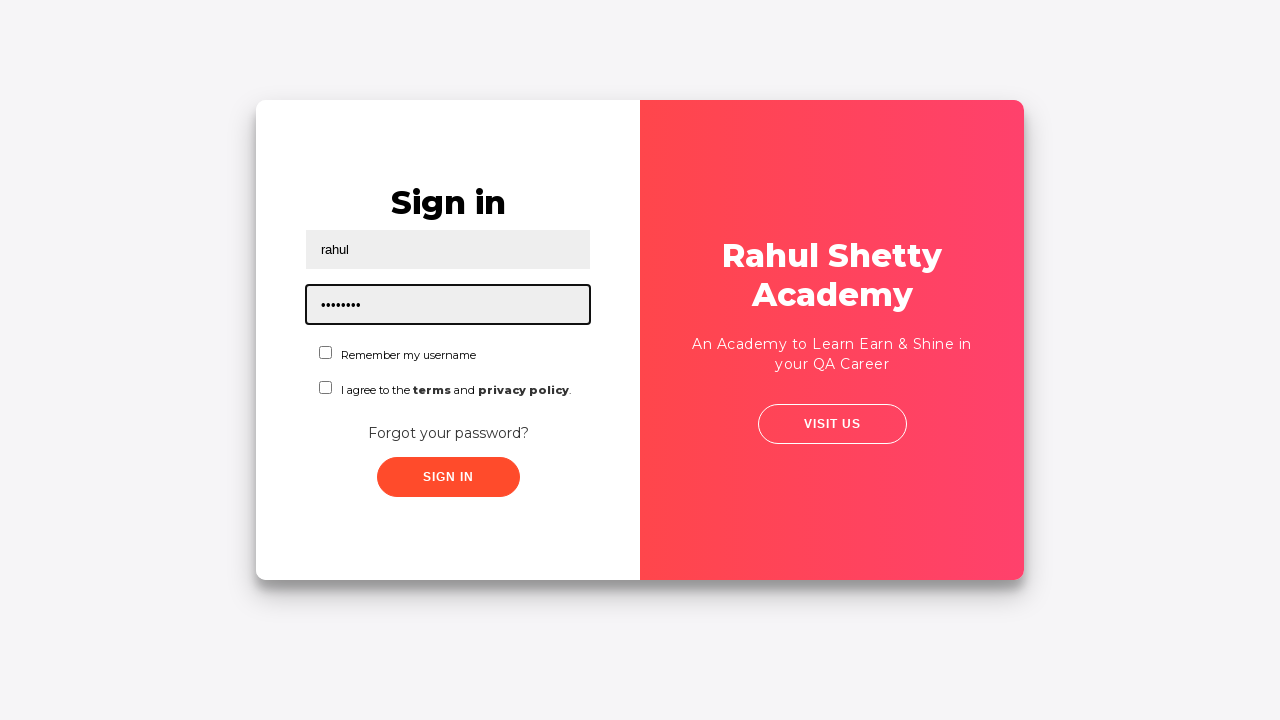

Clicked sign in button at (448, 477) on .signInBtn
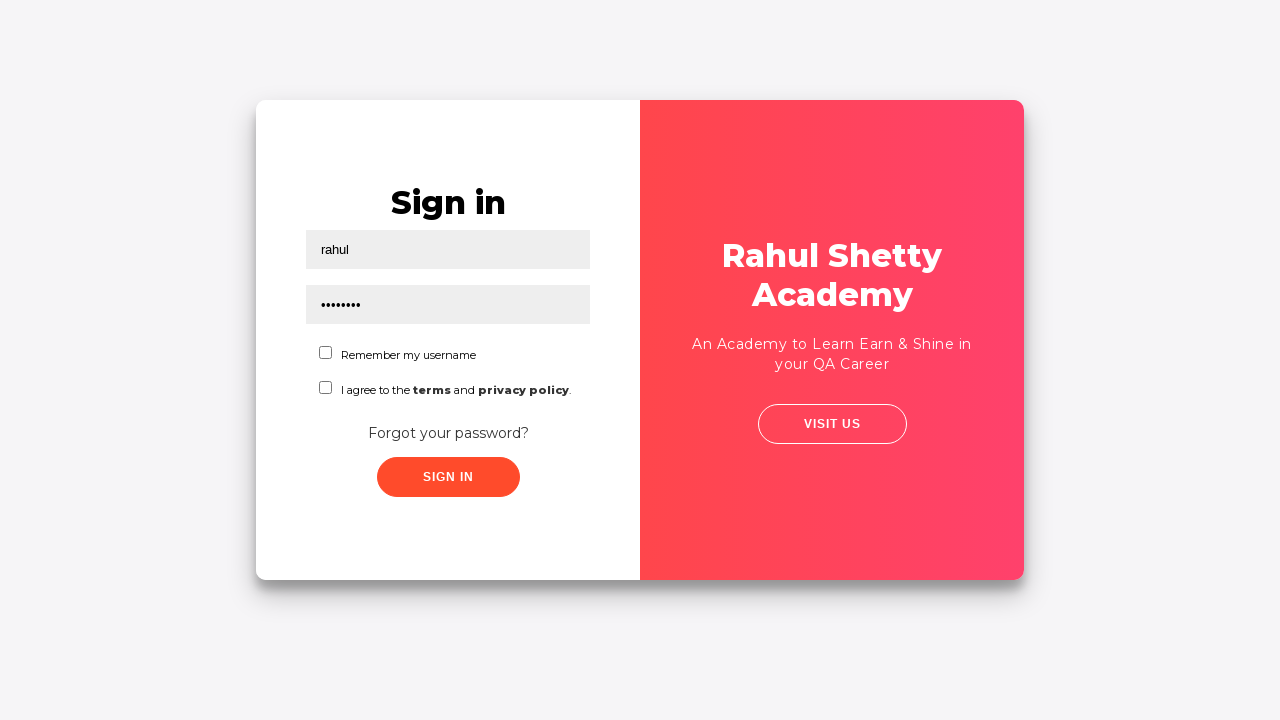

Error message appeared
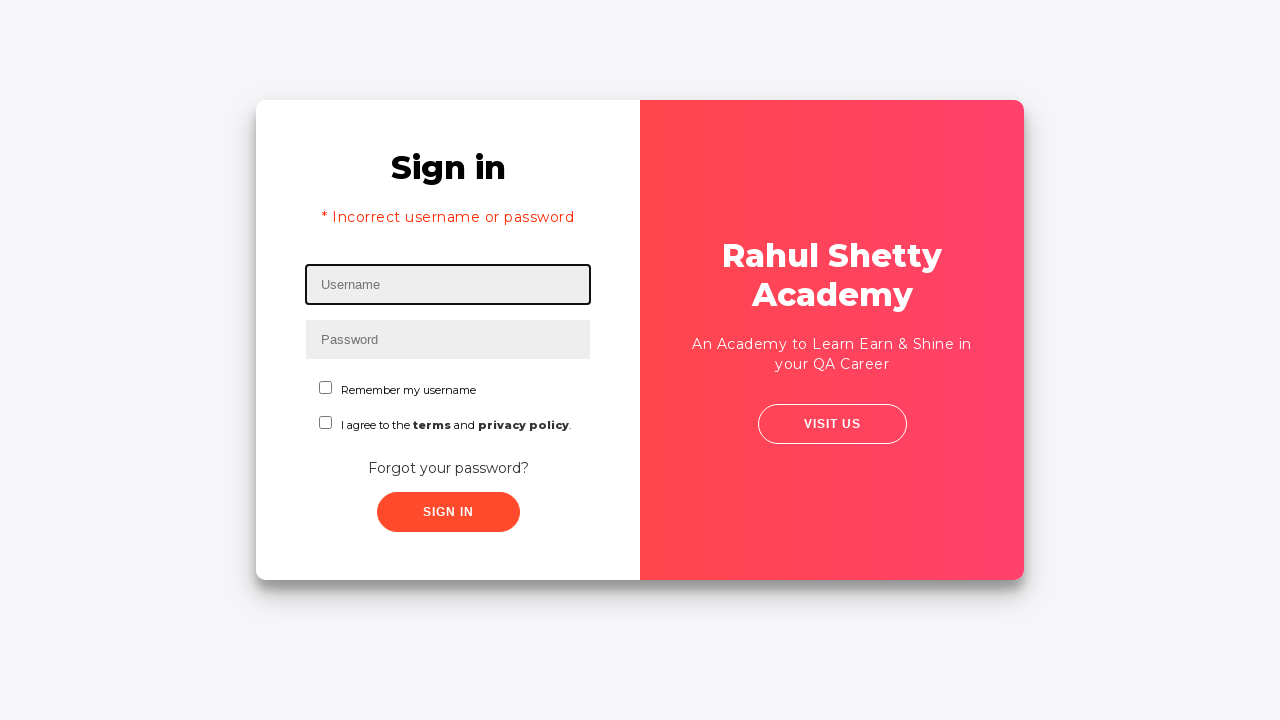

Captured error message: * Incorrect username or password 
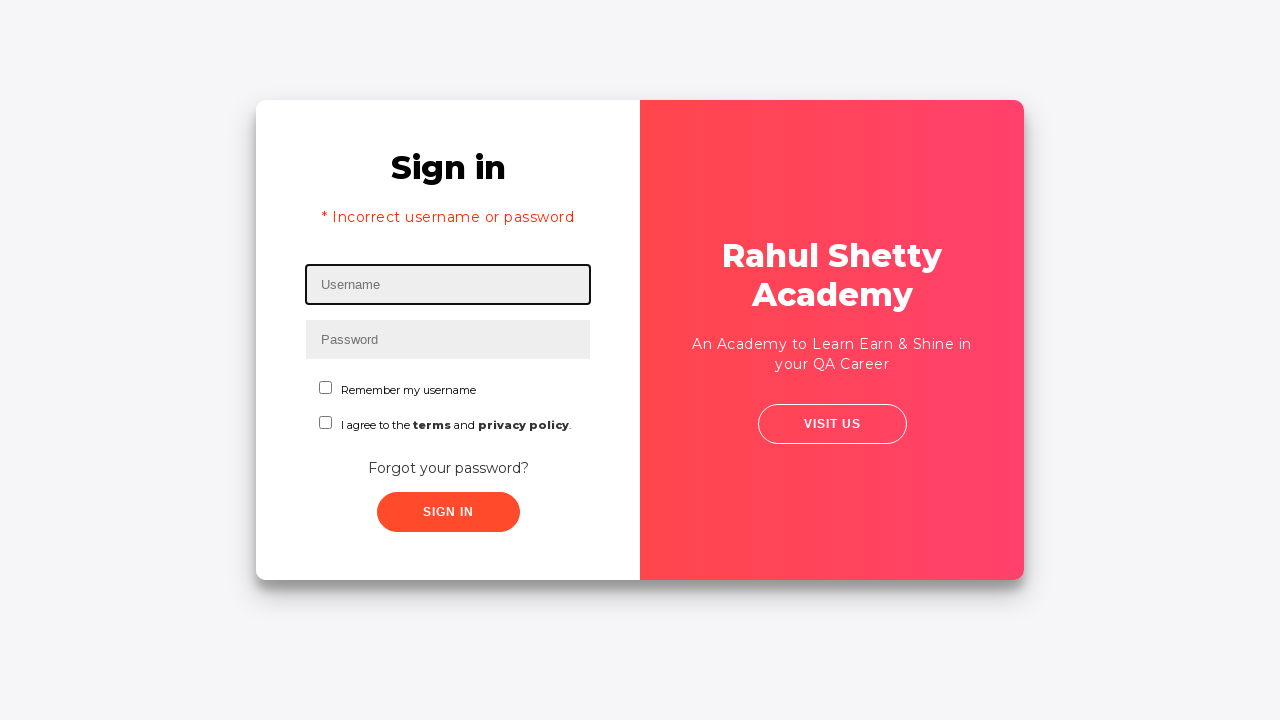

Clicked 'Forgot your password?' link at (448, 468) on text=Forgot your password?
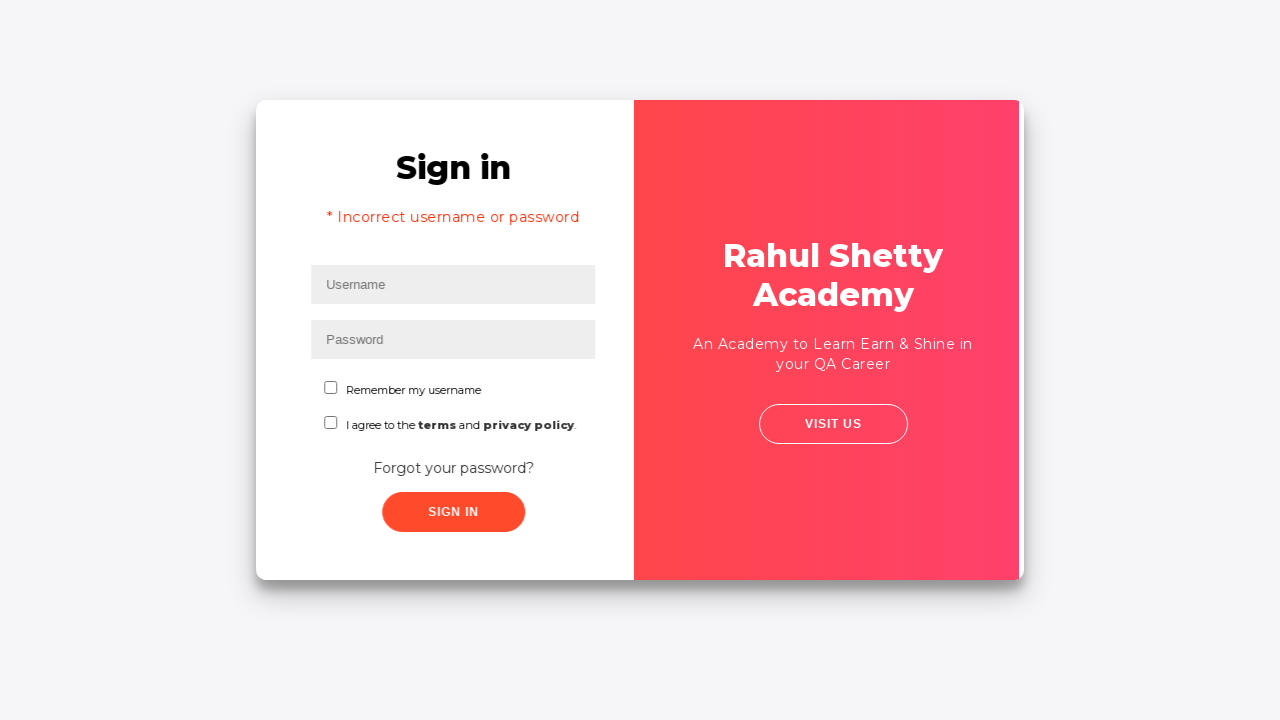

Filled name field in forgot password form with 'naveen' on //input[@placeholder='Name']
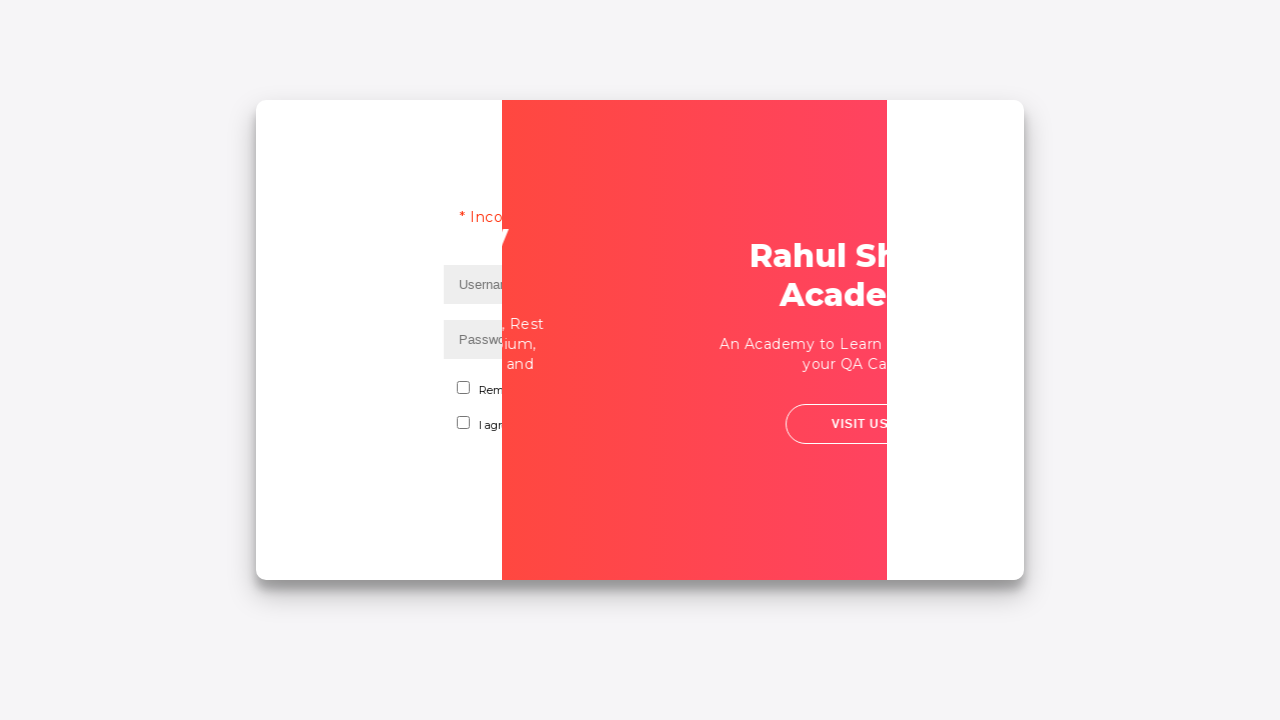

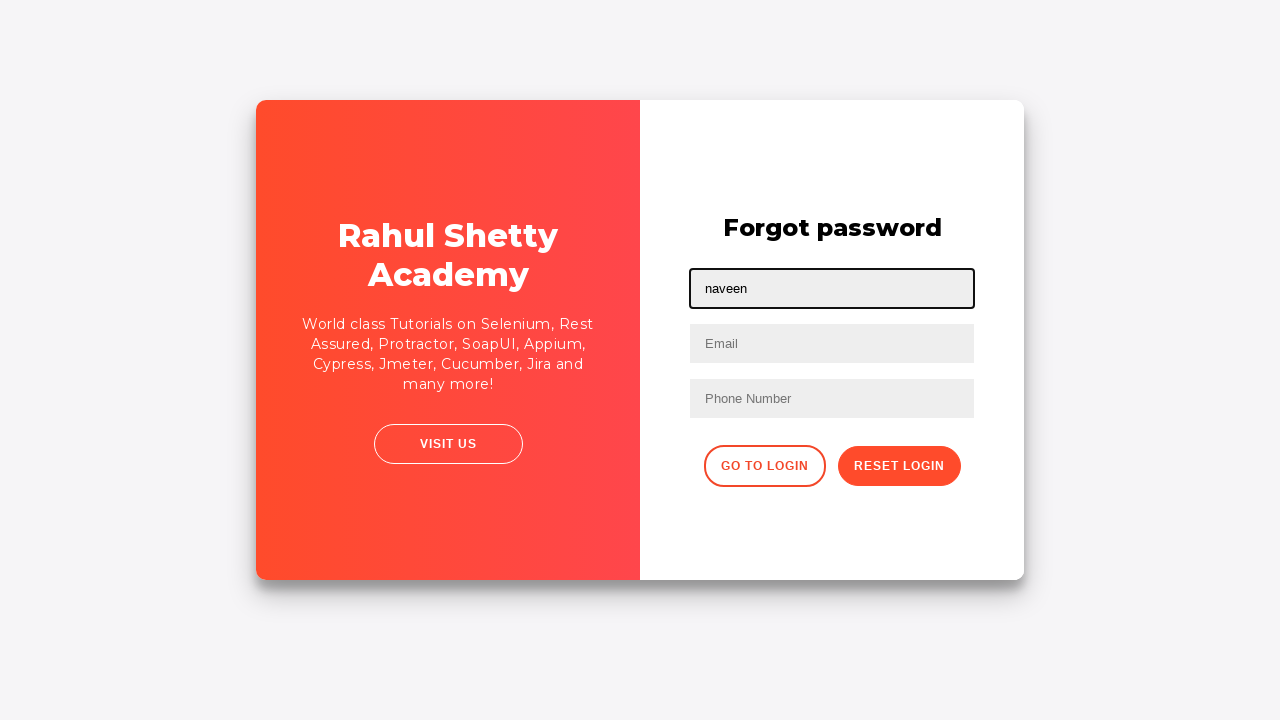